Navigates to the nopCommerce demo site and verifies the page loads by checking the title is accessible.

Starting URL: https://demo.nopcommerce.com/

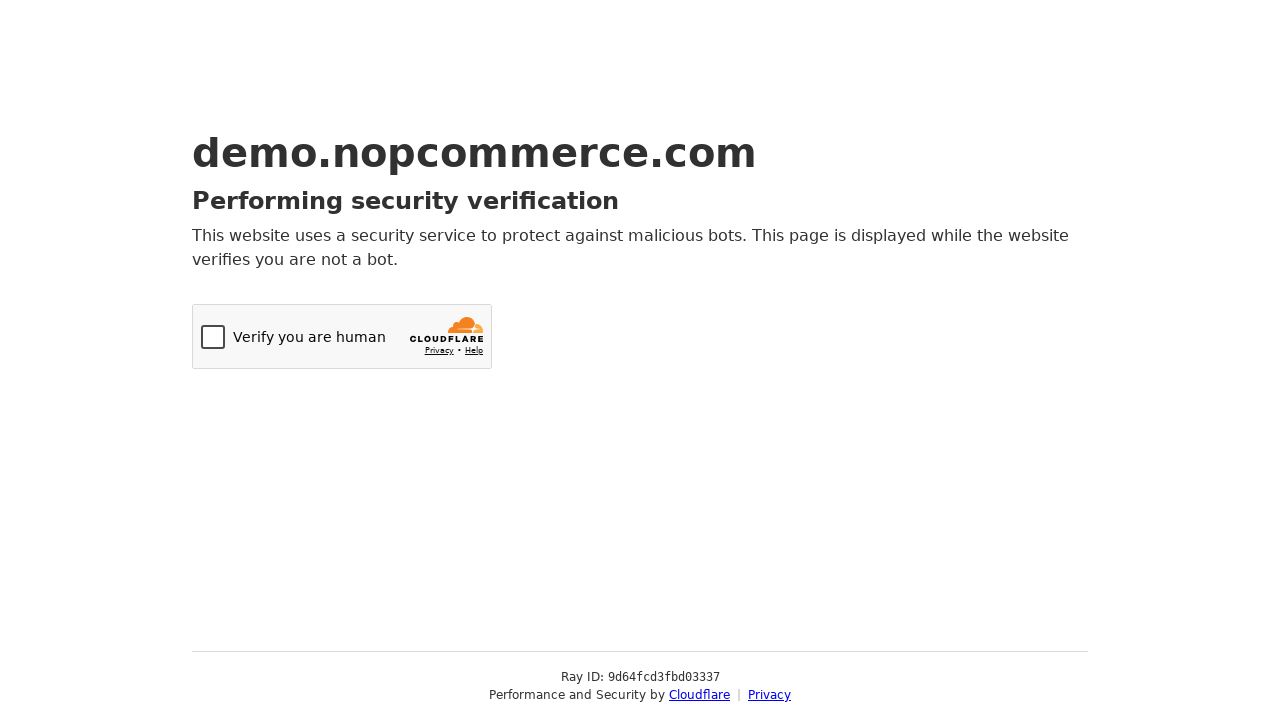

Navigated to nopCommerce demo site at https://demo.nopcommerce.com/
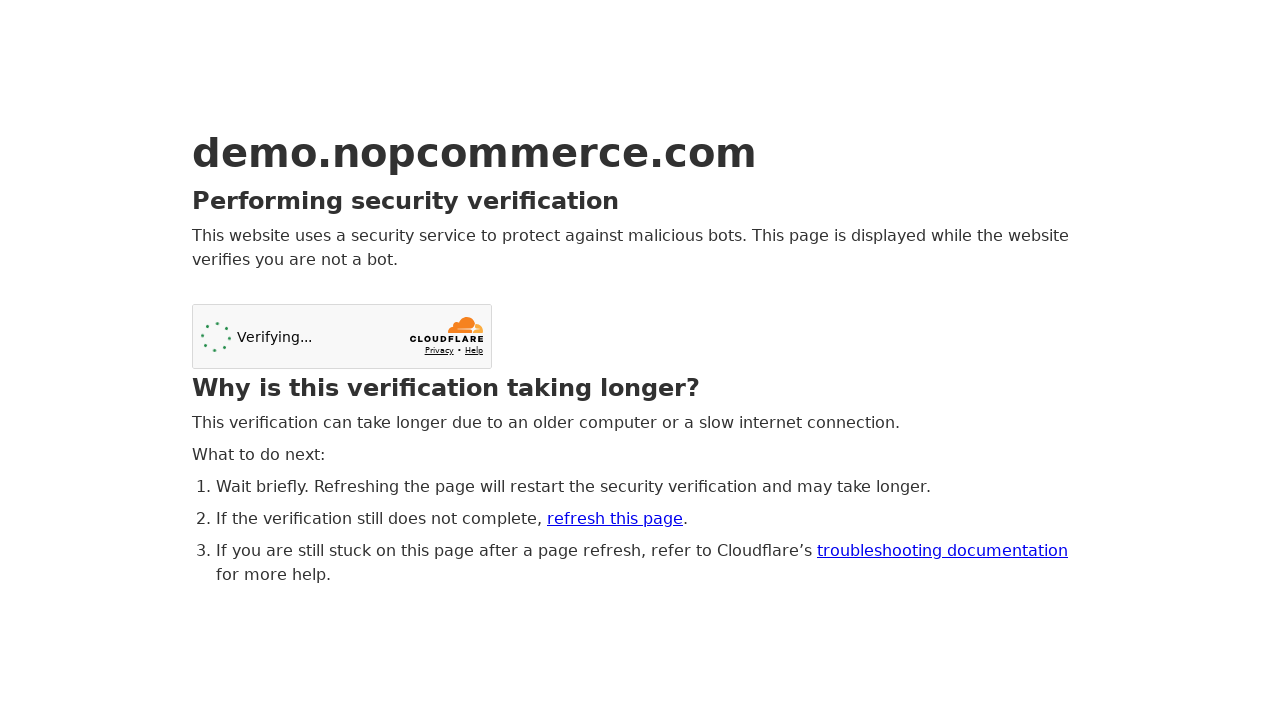

Page DOM content loaded
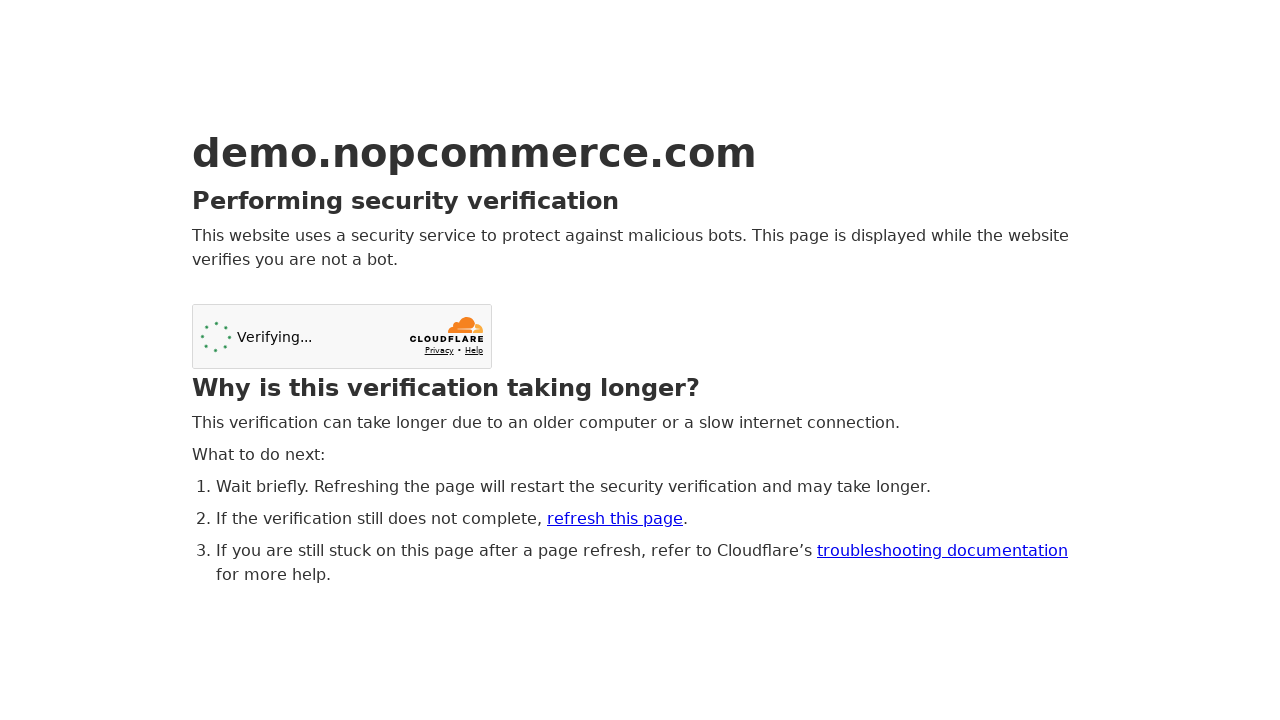

Retrieved page title: Just a moment...
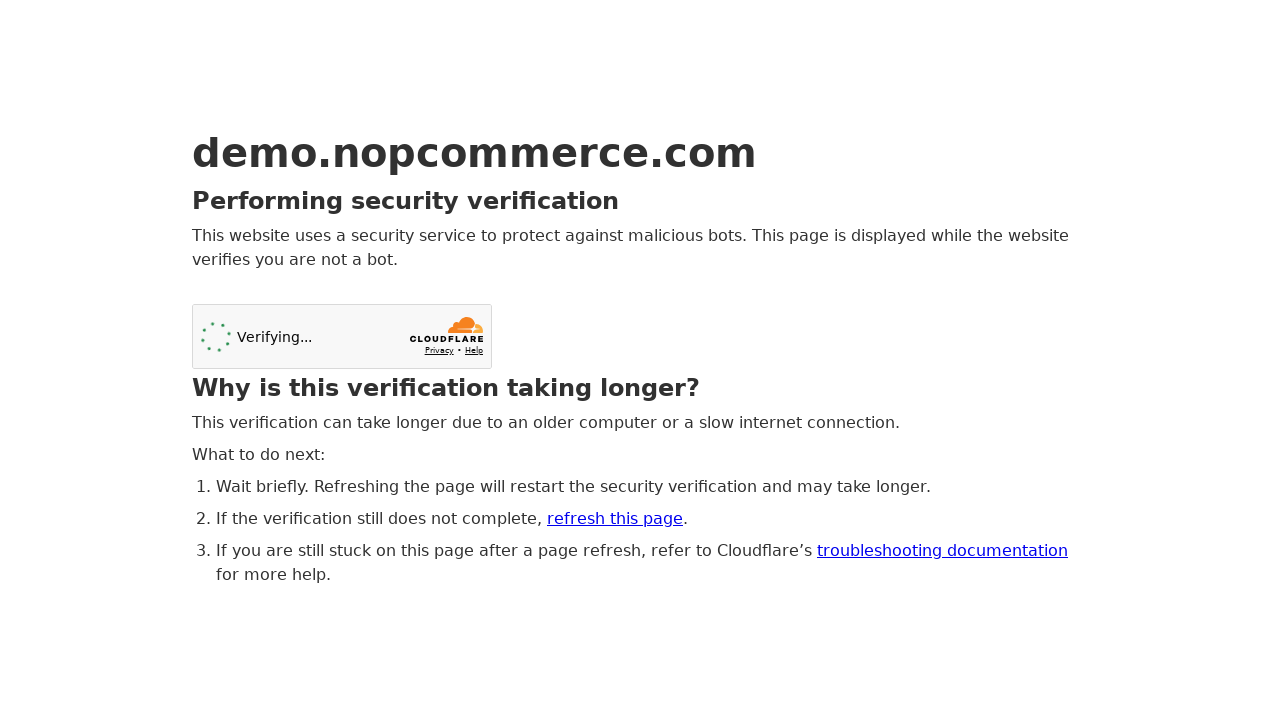

Printed page title to console
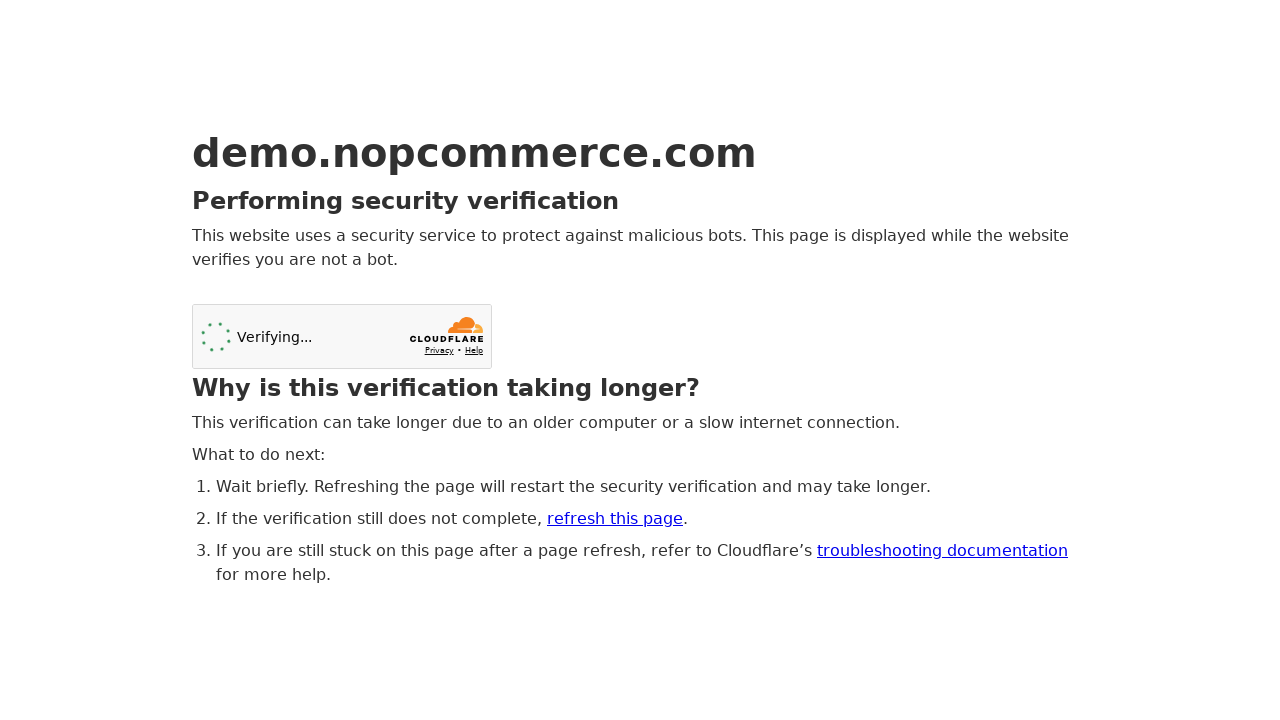

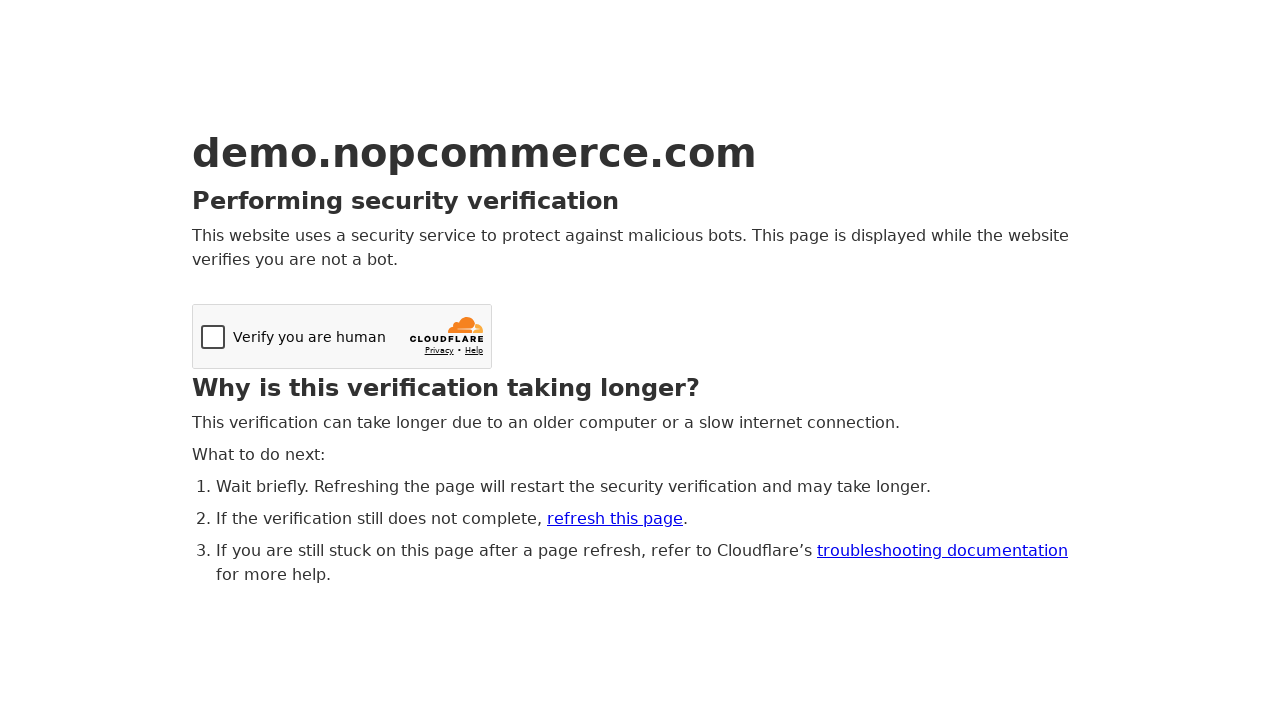